Tests registration form validation by entering an invalid email format and verifying the email error messages appear

Starting URL: https://alada.vn/tai-khoan/dang-ky.html

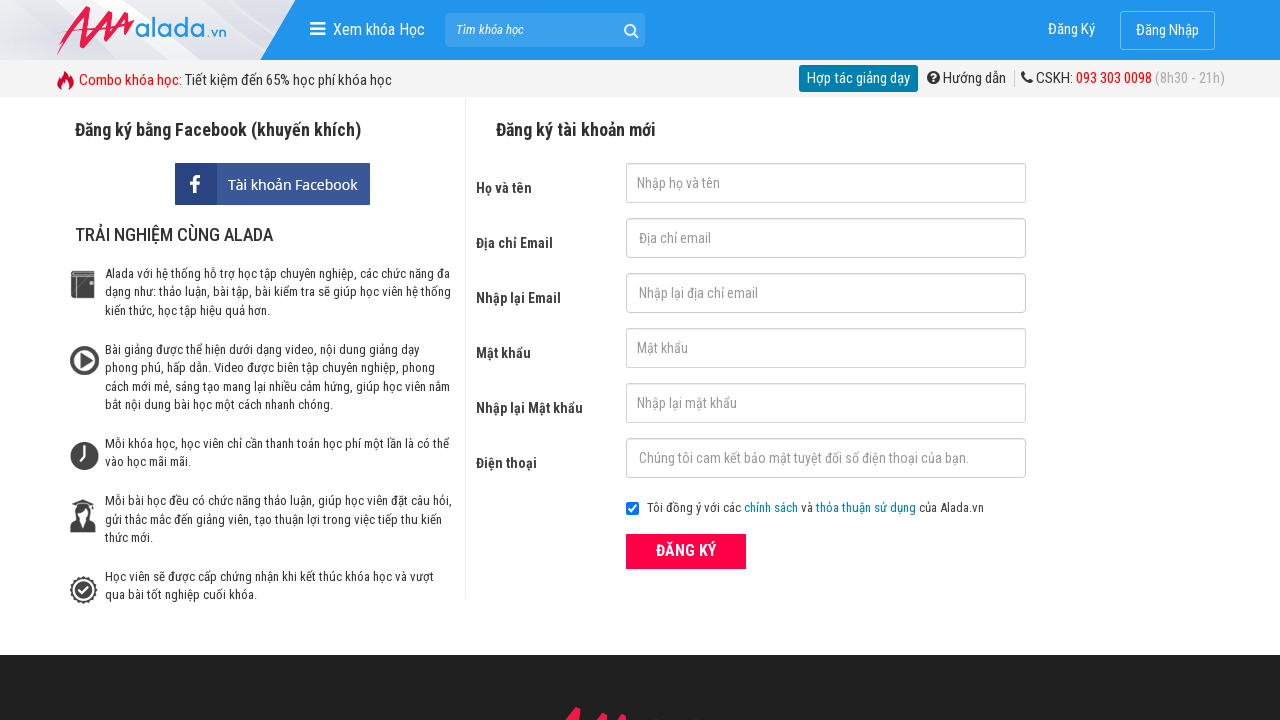

Cleared first name field on input#txtFirstname
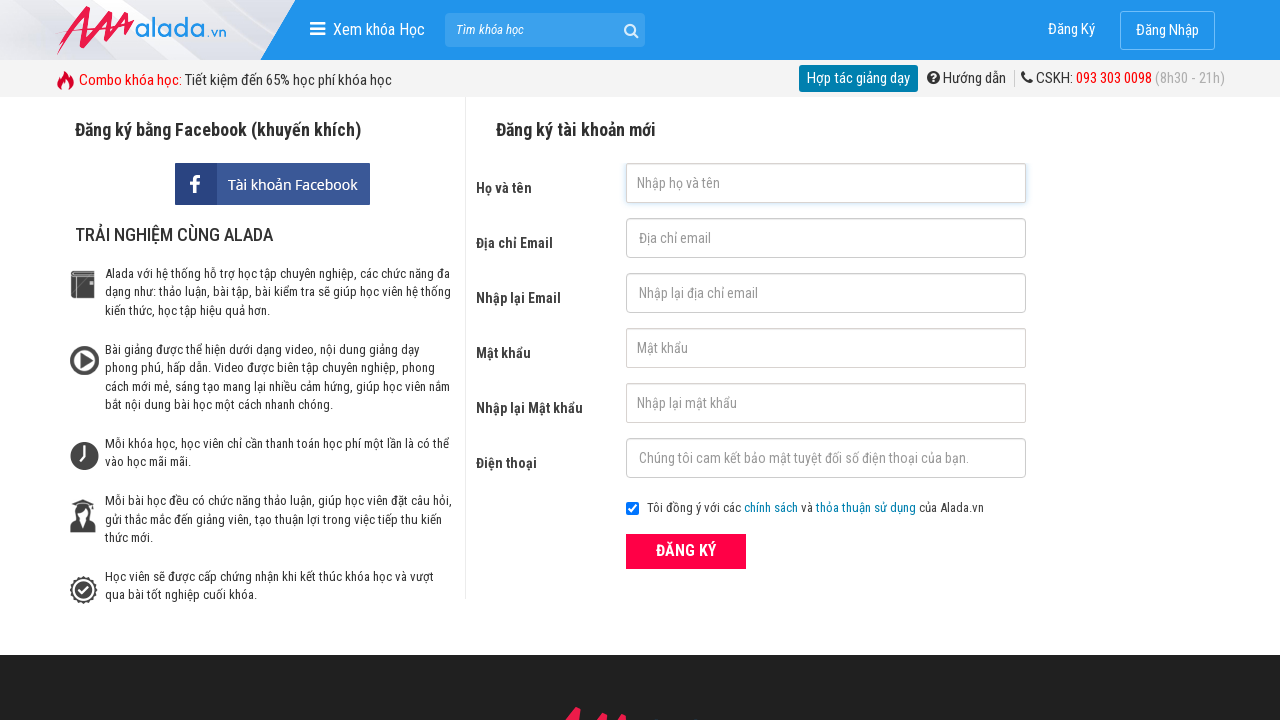

Cleared email field on input#txtEmail
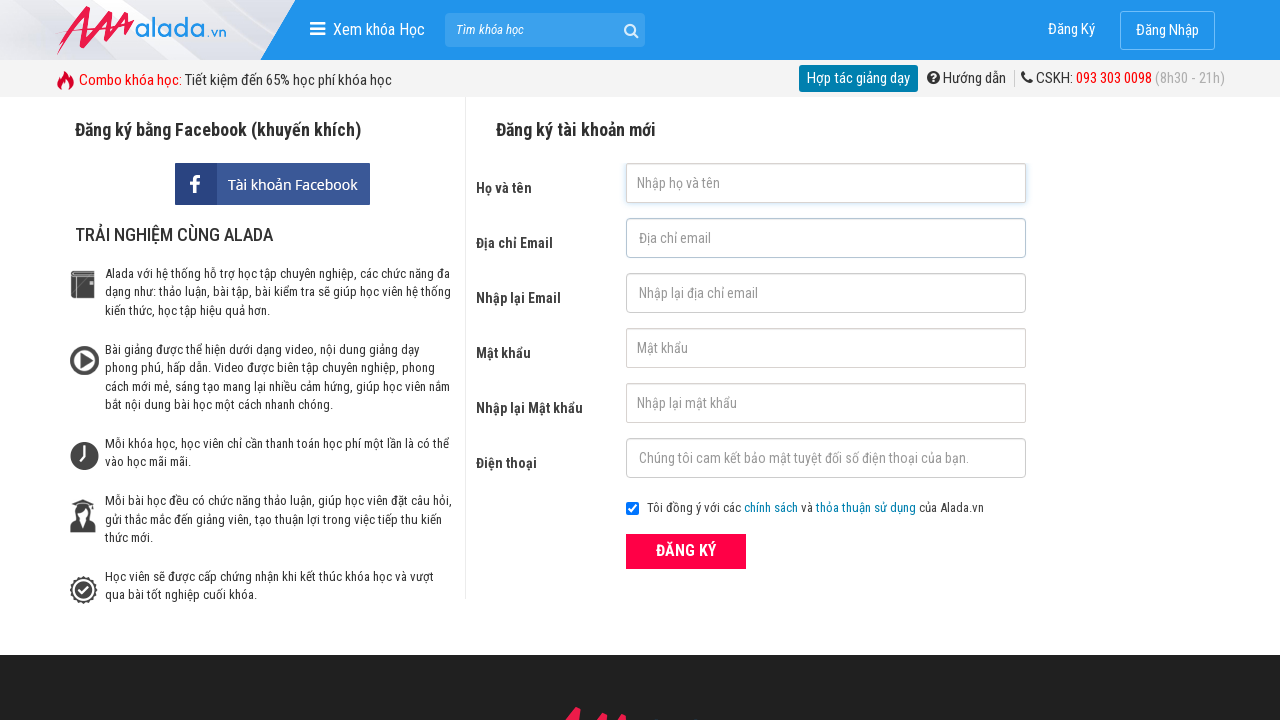

Cleared confirm email field on input#txtCEmail
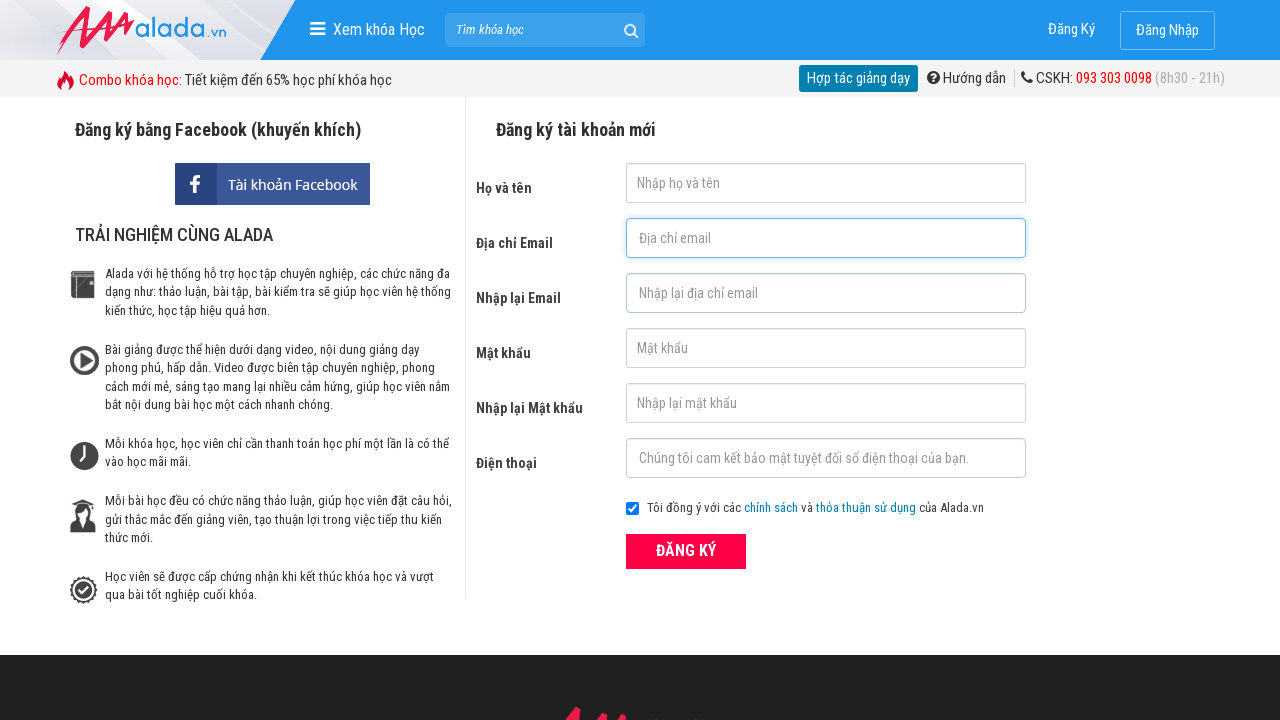

Cleared password field on input#txtPassword
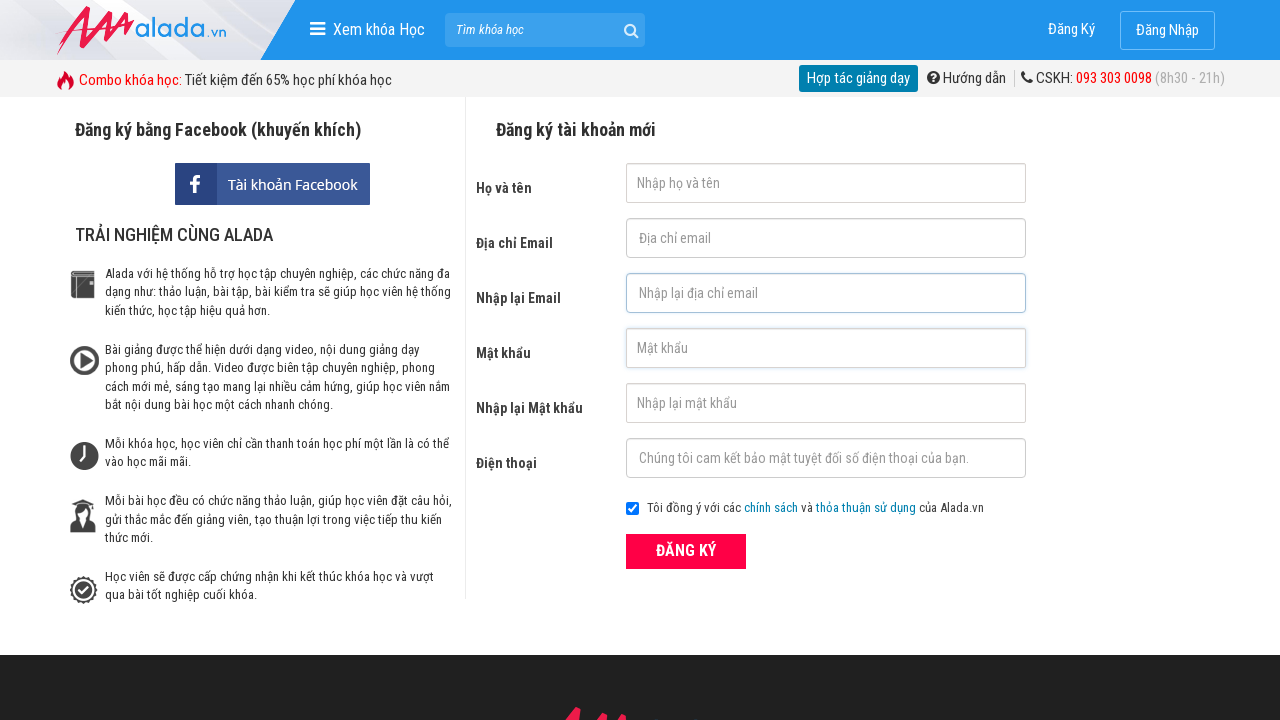

Cleared confirm password field on input#txtCPassword
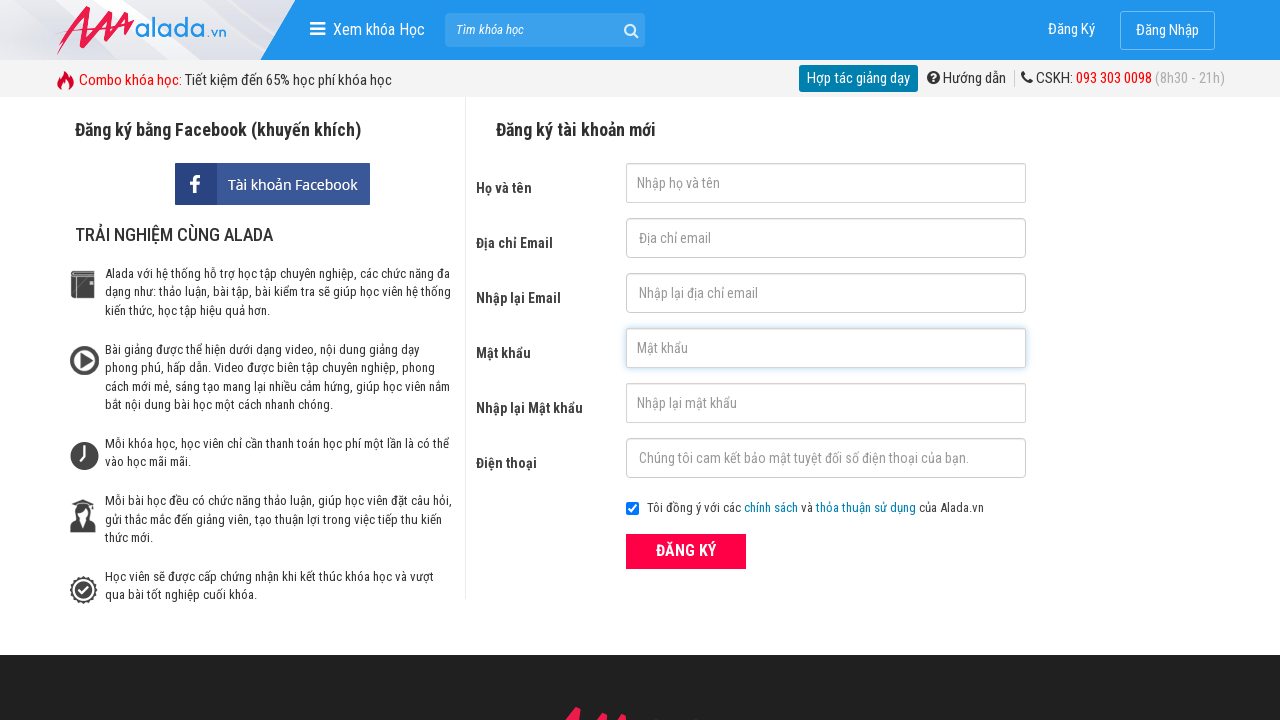

Cleared phone field on input#txtPhone
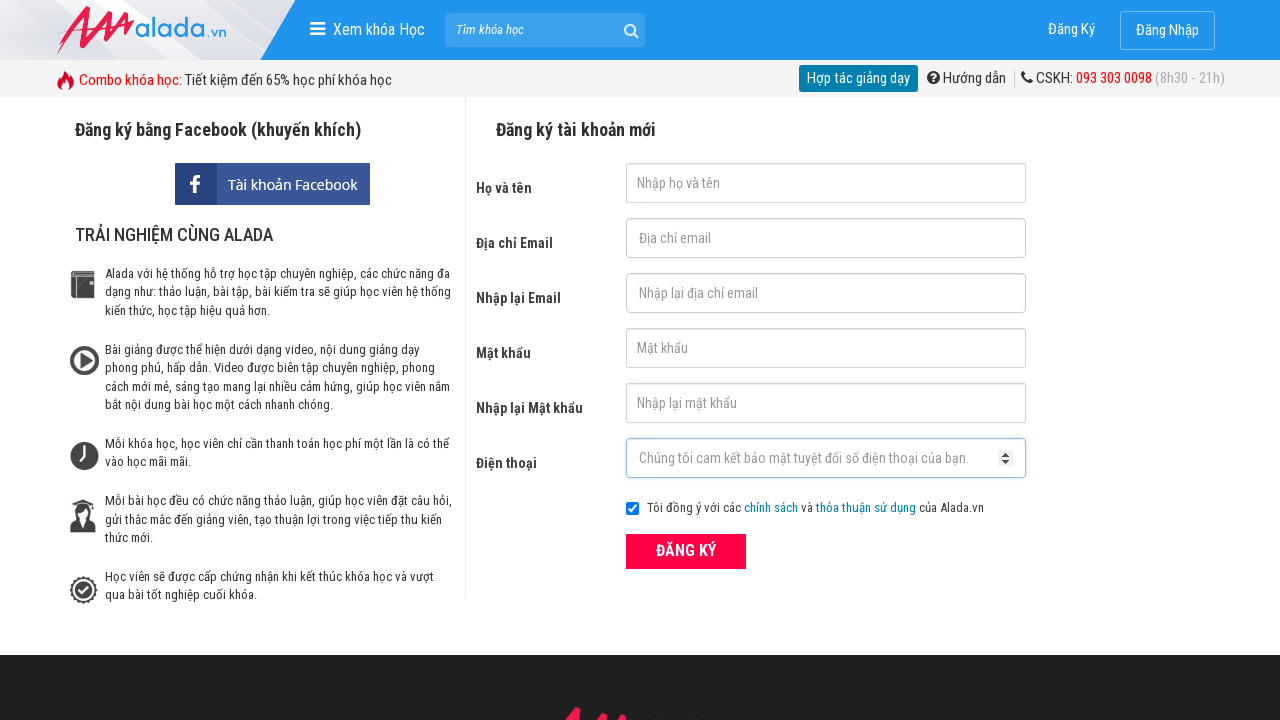

Entered first name 'Nguyen Van Minh' on input#txtFirstname
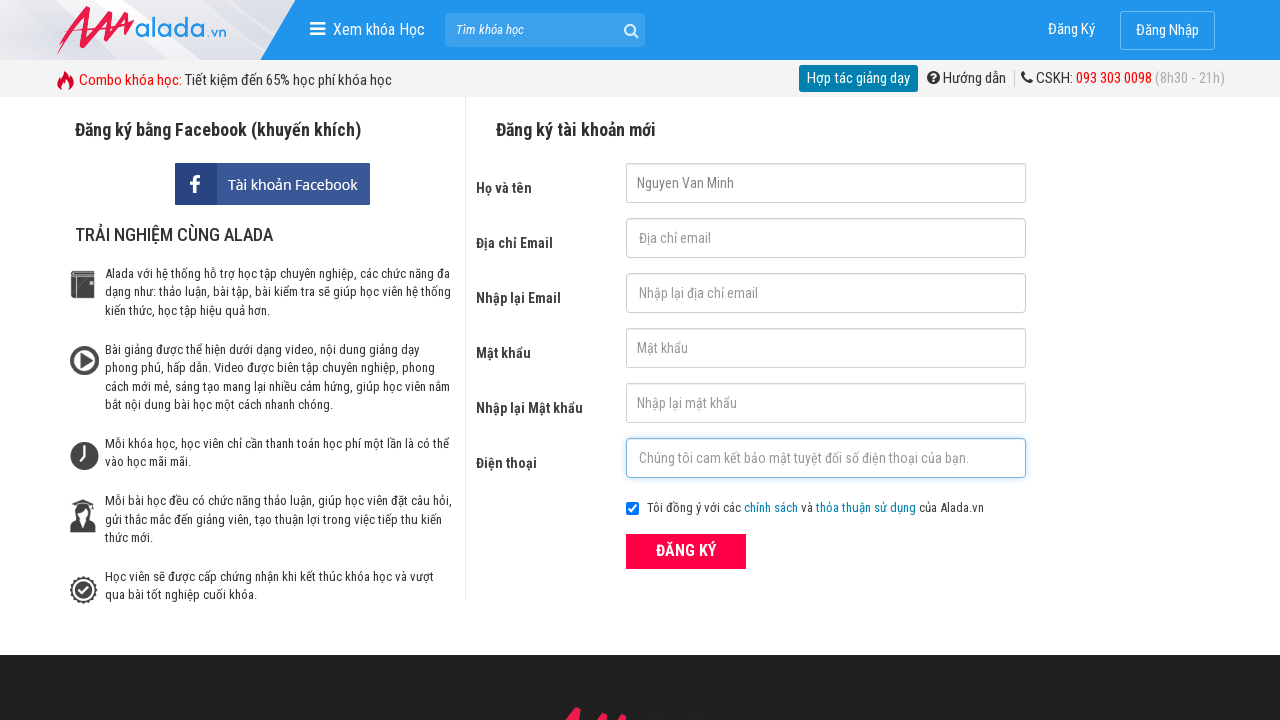

Entered invalid email 'abc123' in email field on input#txtEmail
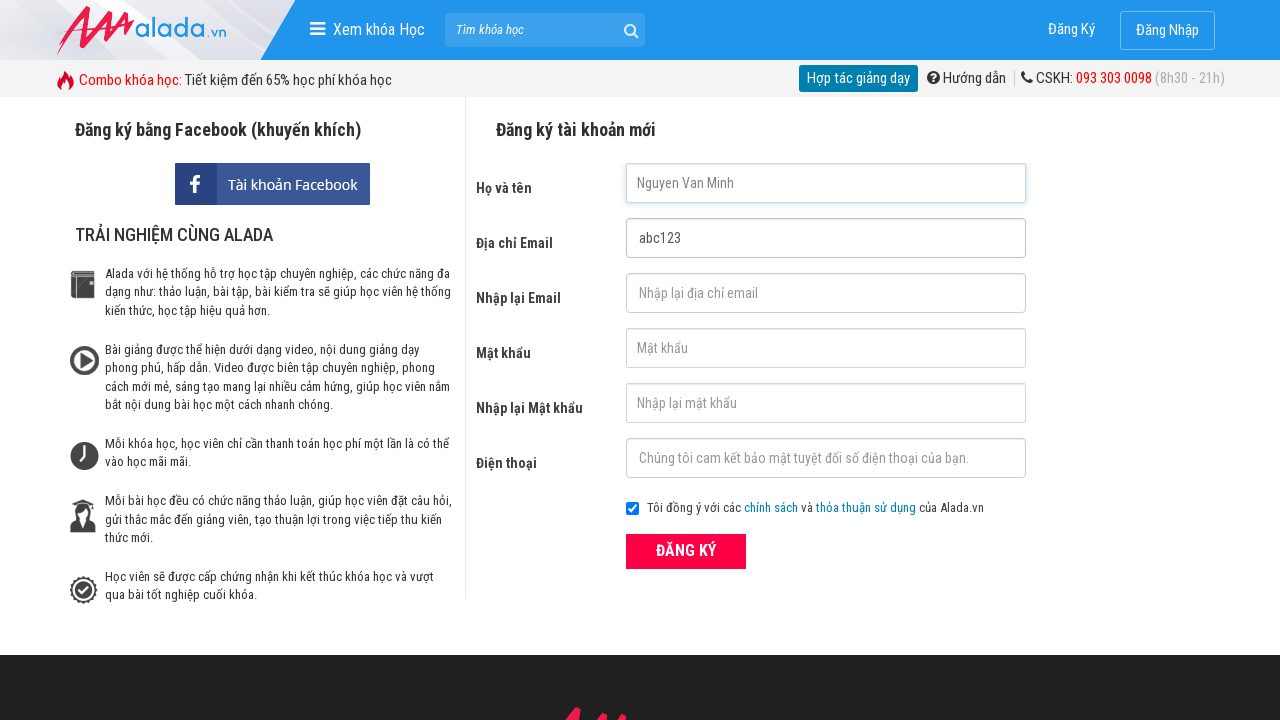

Entered invalid email 'abc123' in confirm email field on input#txtCEmail
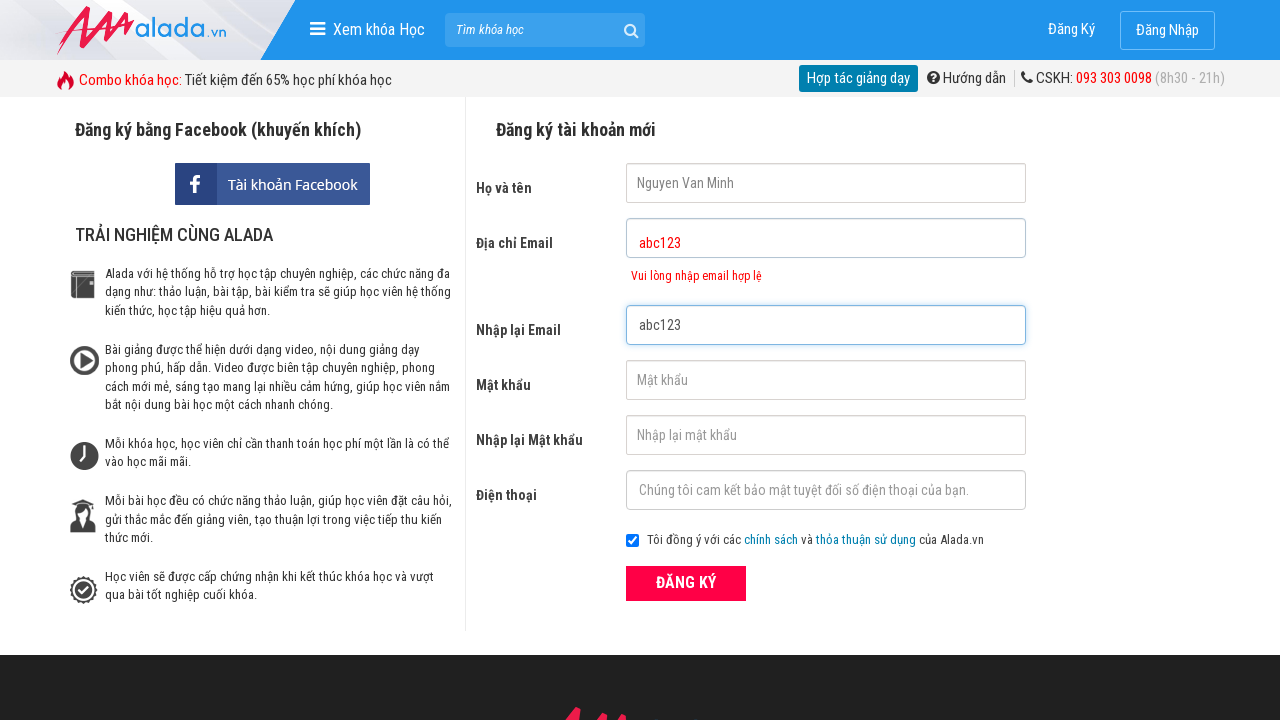

Entered password 'Abc@123' on input#txtPassword
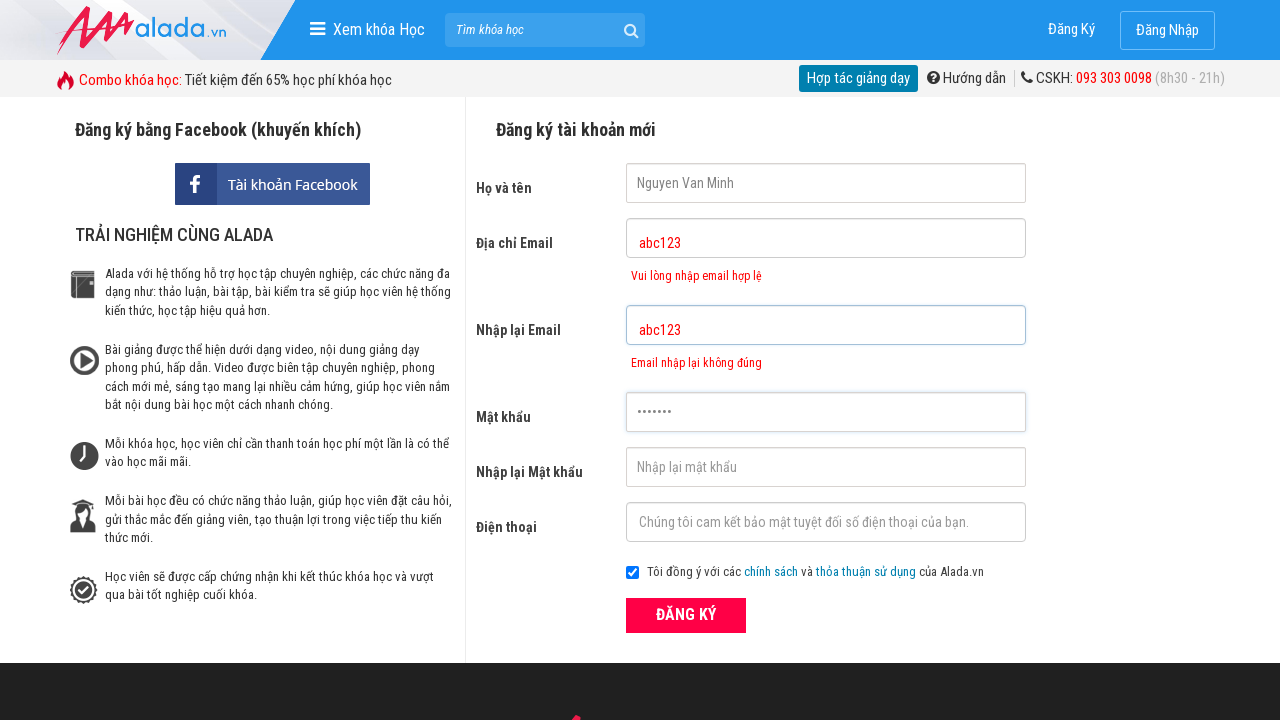

Entered confirm password 'Abc@123' on input#txtCPassword
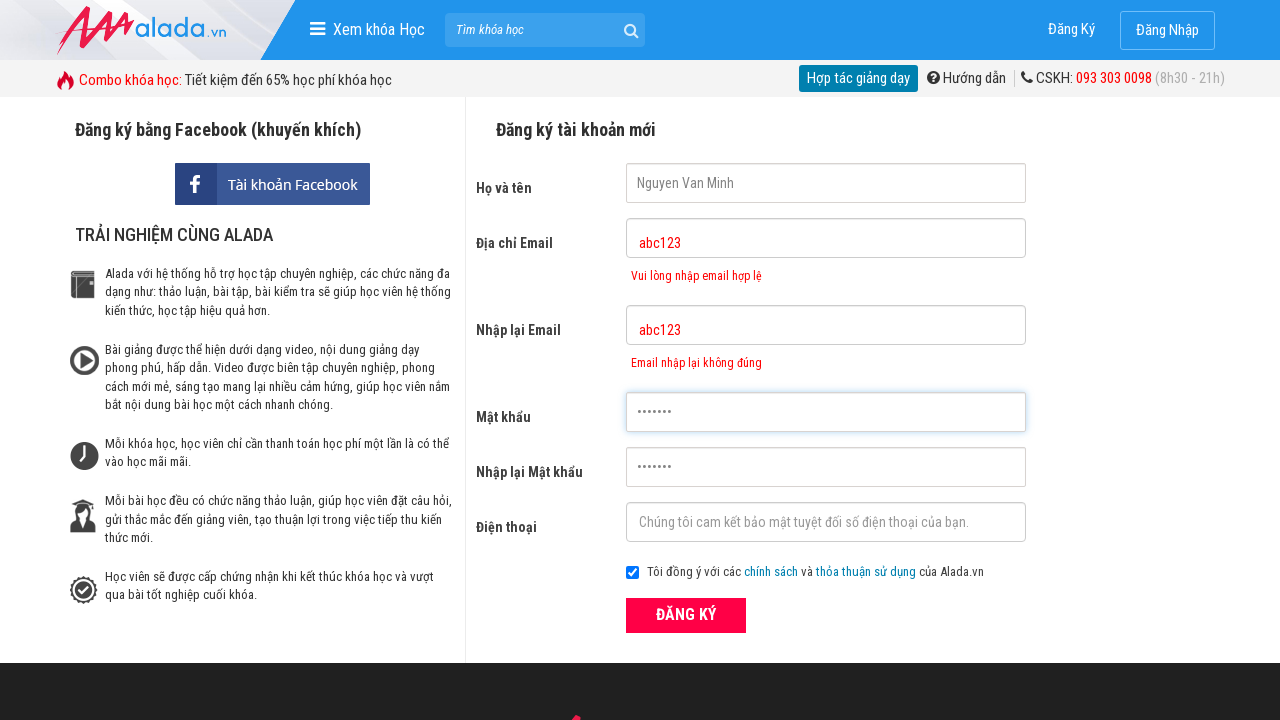

Entered phone number '0987654321' on input#txtPhone
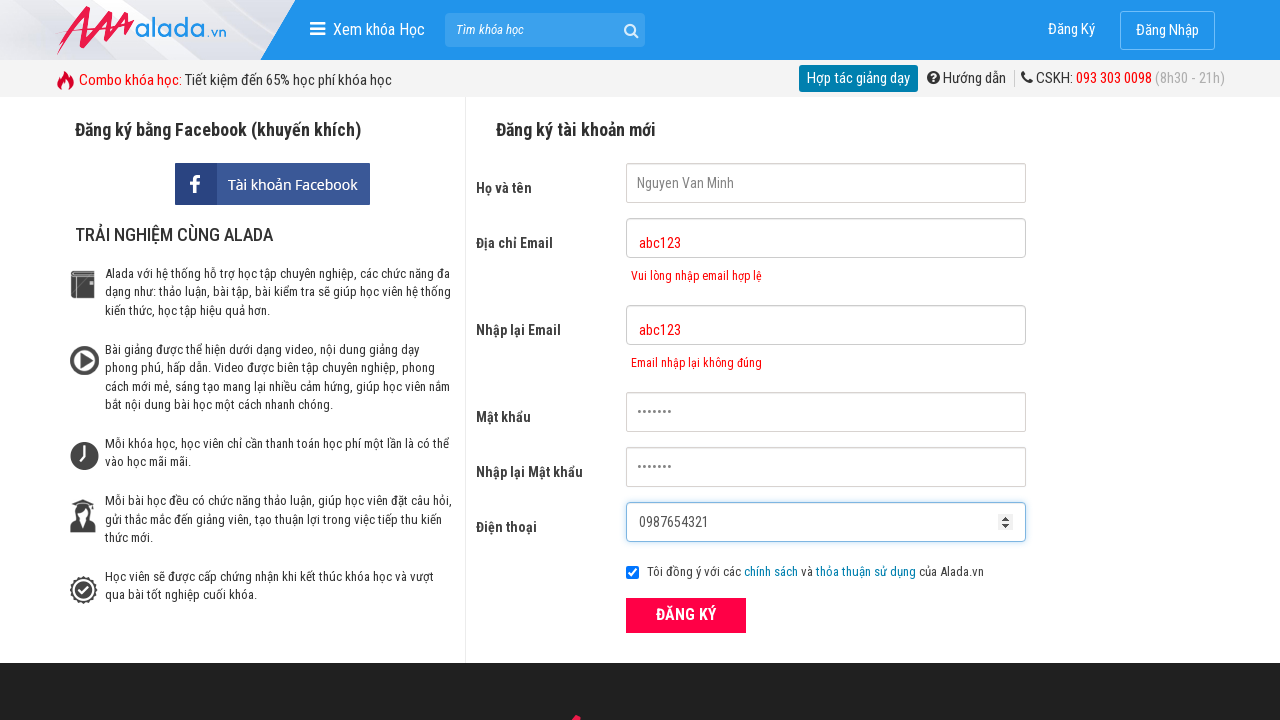

Clicked submit button to register at (686, 615) on button[type='submit']
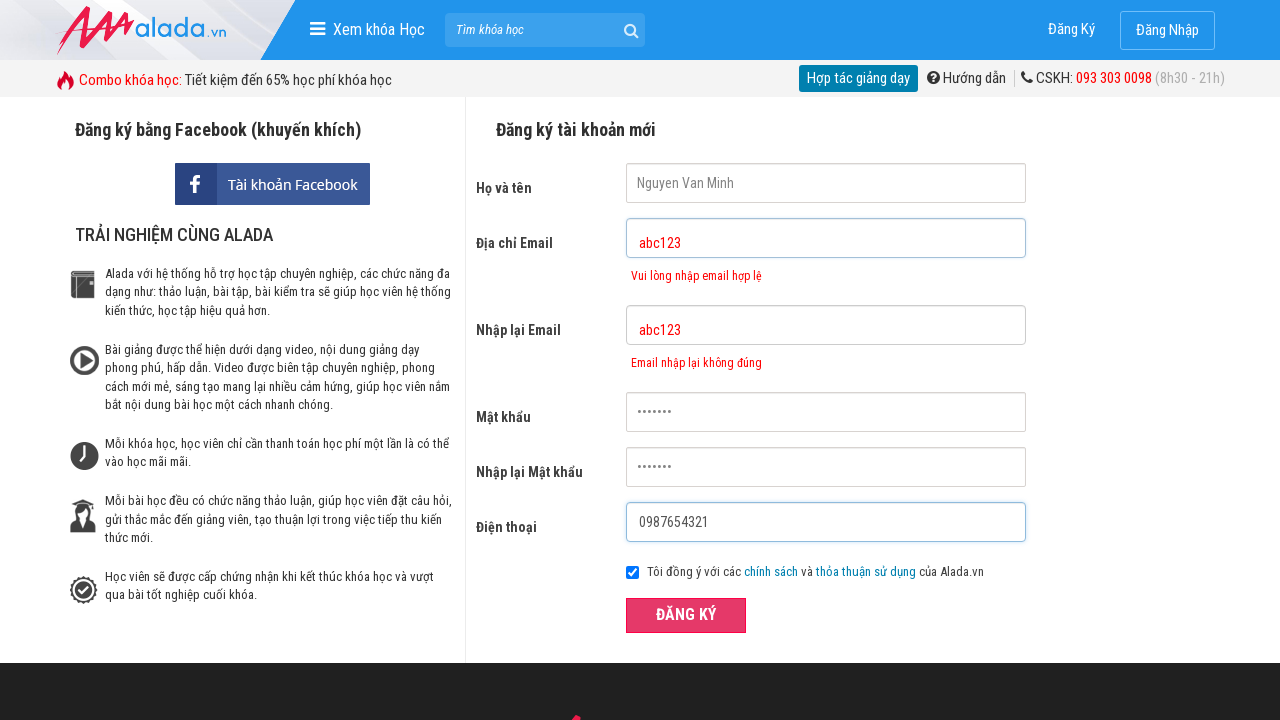

Email error message appeared for invalid email format
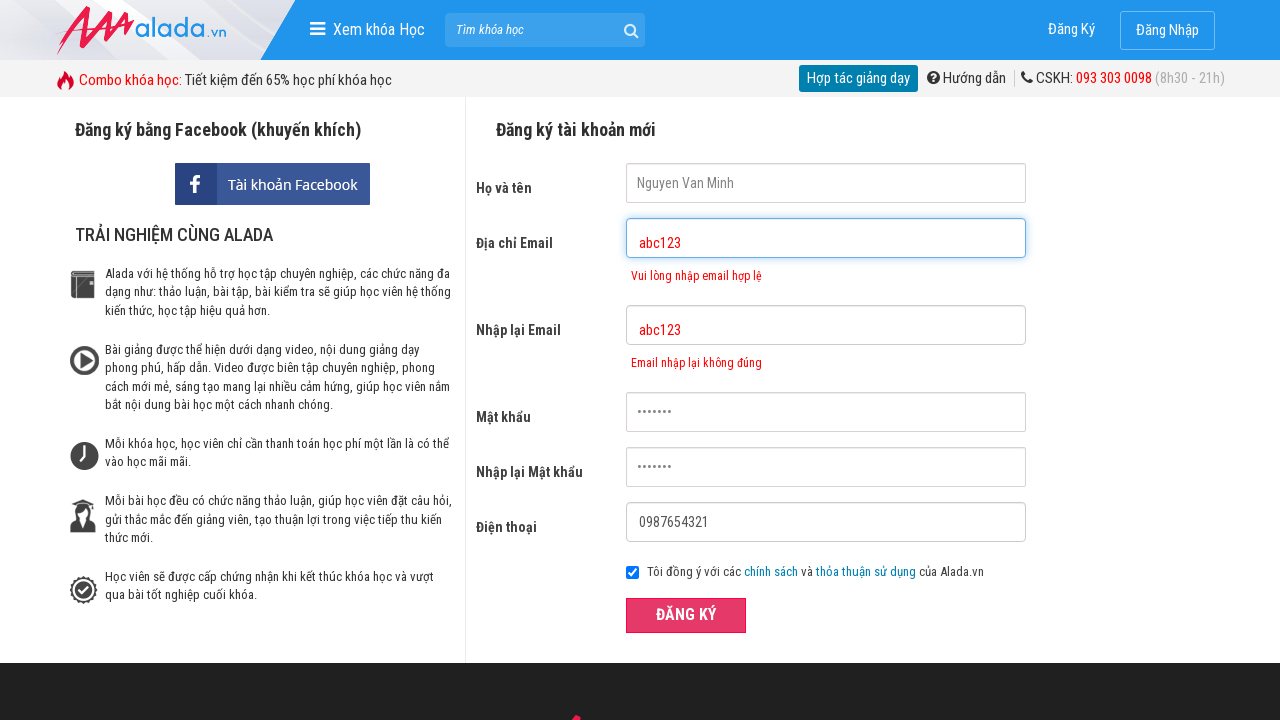

Confirm email error message appeared for invalid email format
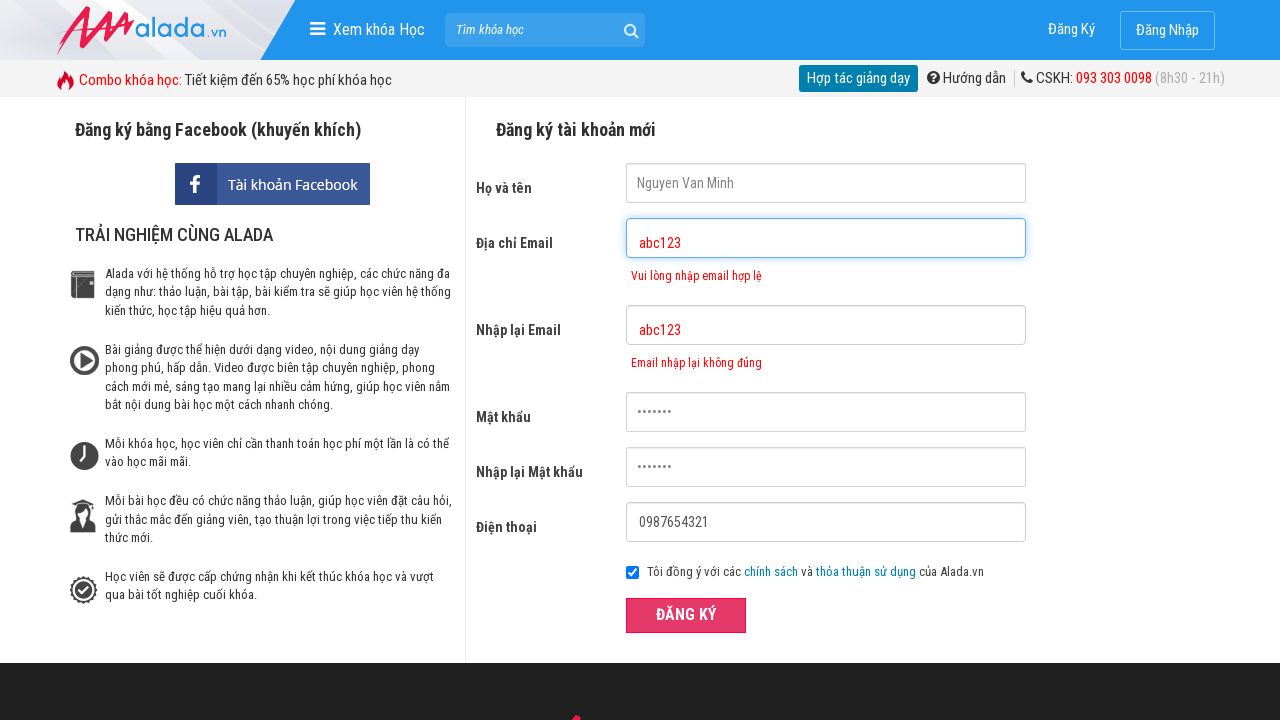

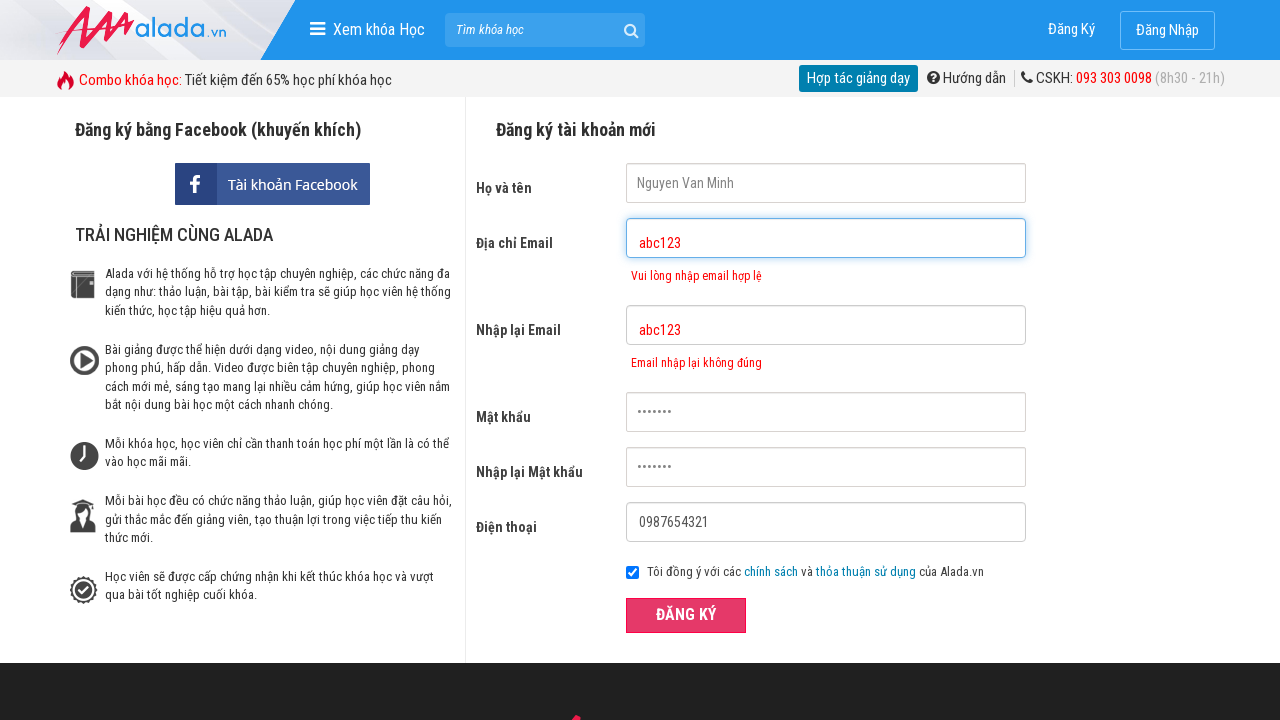